Tests that a valid registration form can be submitted successfully for a physical person entity type with all required fields filled correctly.

Starting URL: https://vpsfree.org/registration/

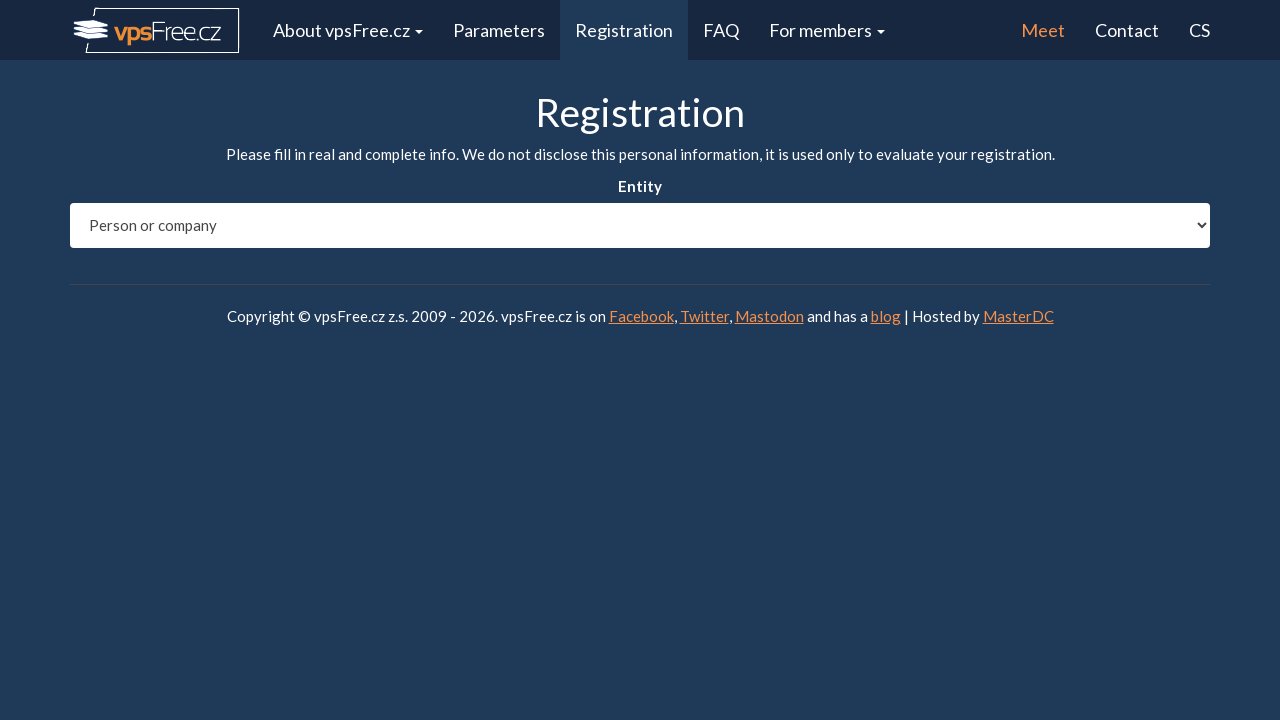

Selected 'fyzicka' (physical person) entity type on #entity_type
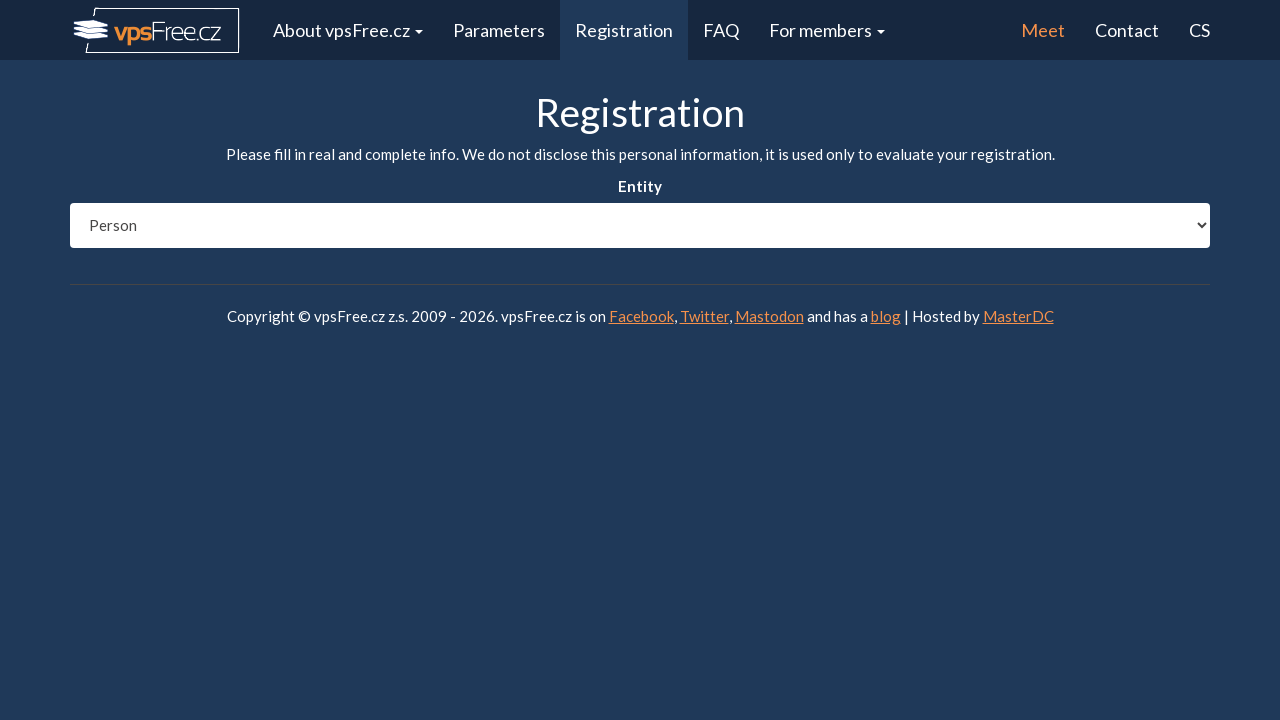

Waited for form to load after entity type selection
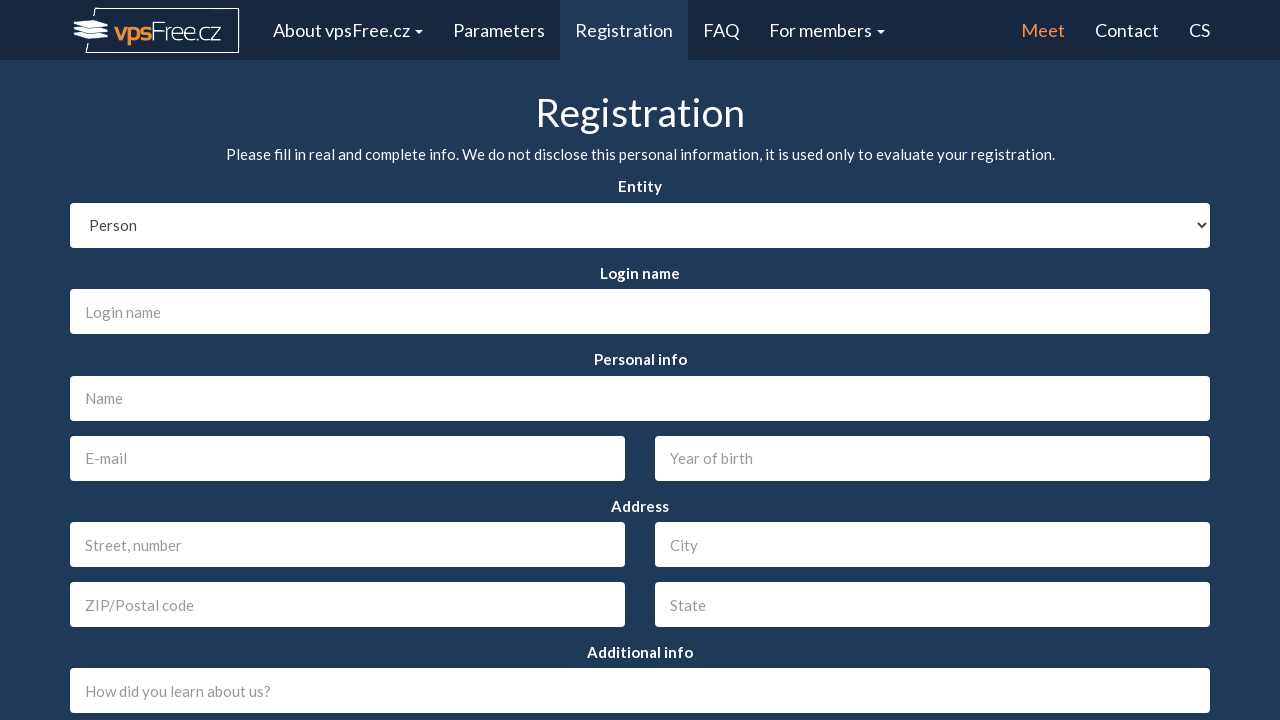

Filled login field with 'testuser2024' on #login
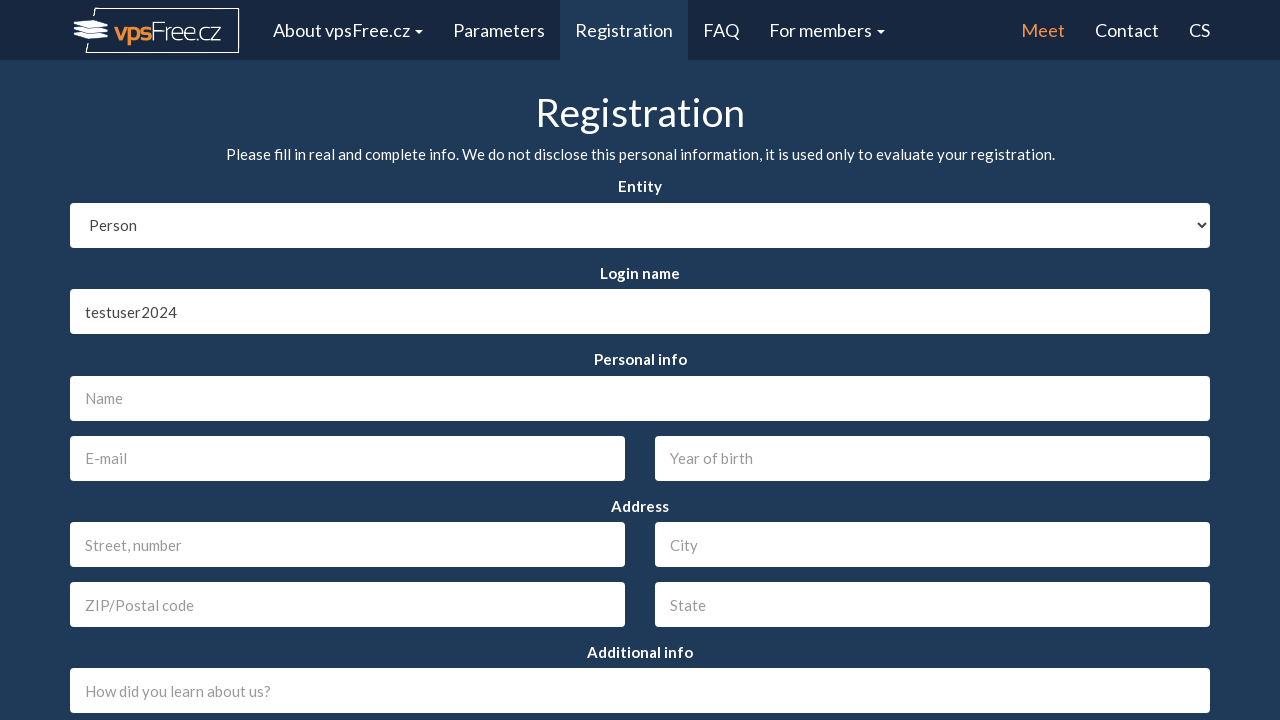

Filled name field with 'Jan Novak' on #name
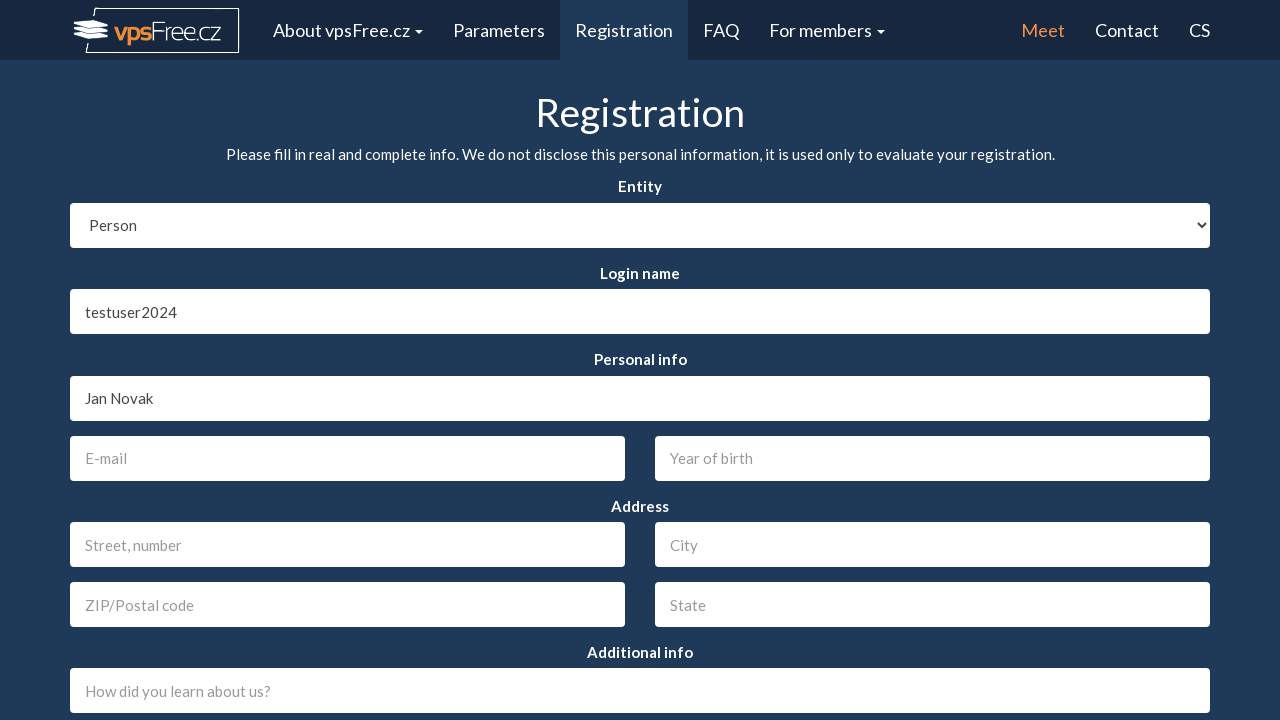

Filled birth year field with '1992' on #birth
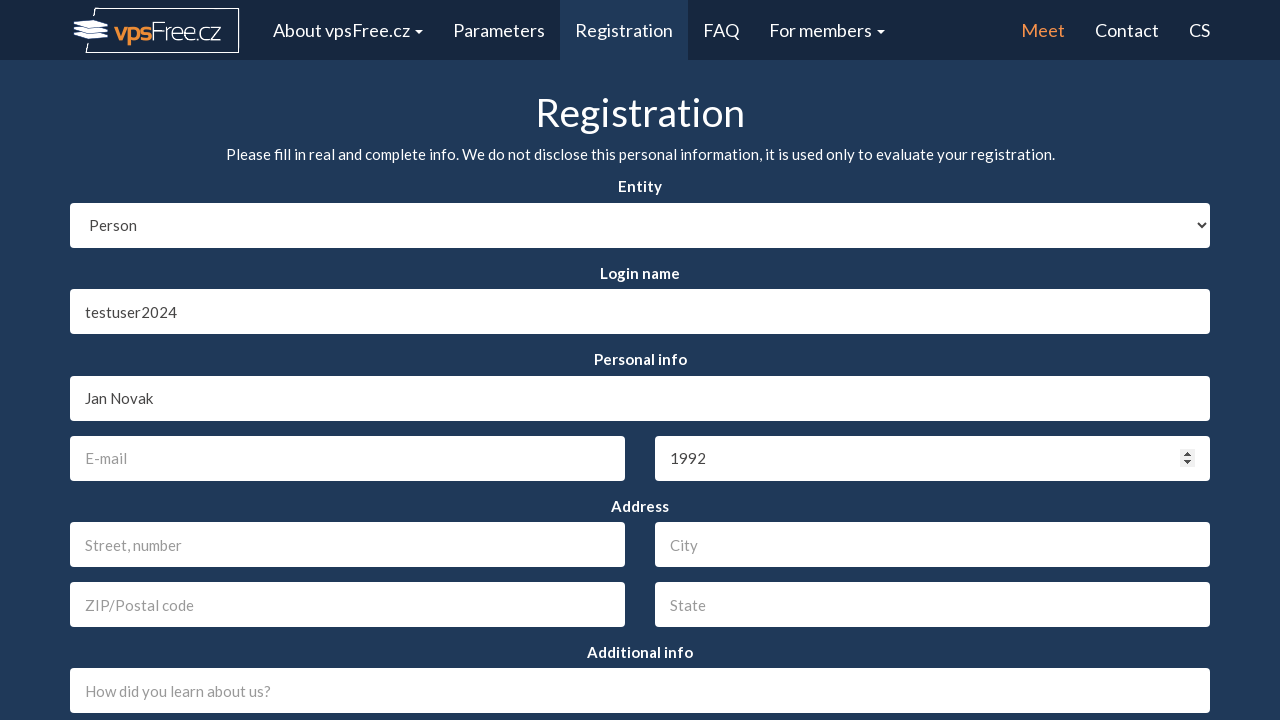

Filled address field with 'Hlavni 456' on #address
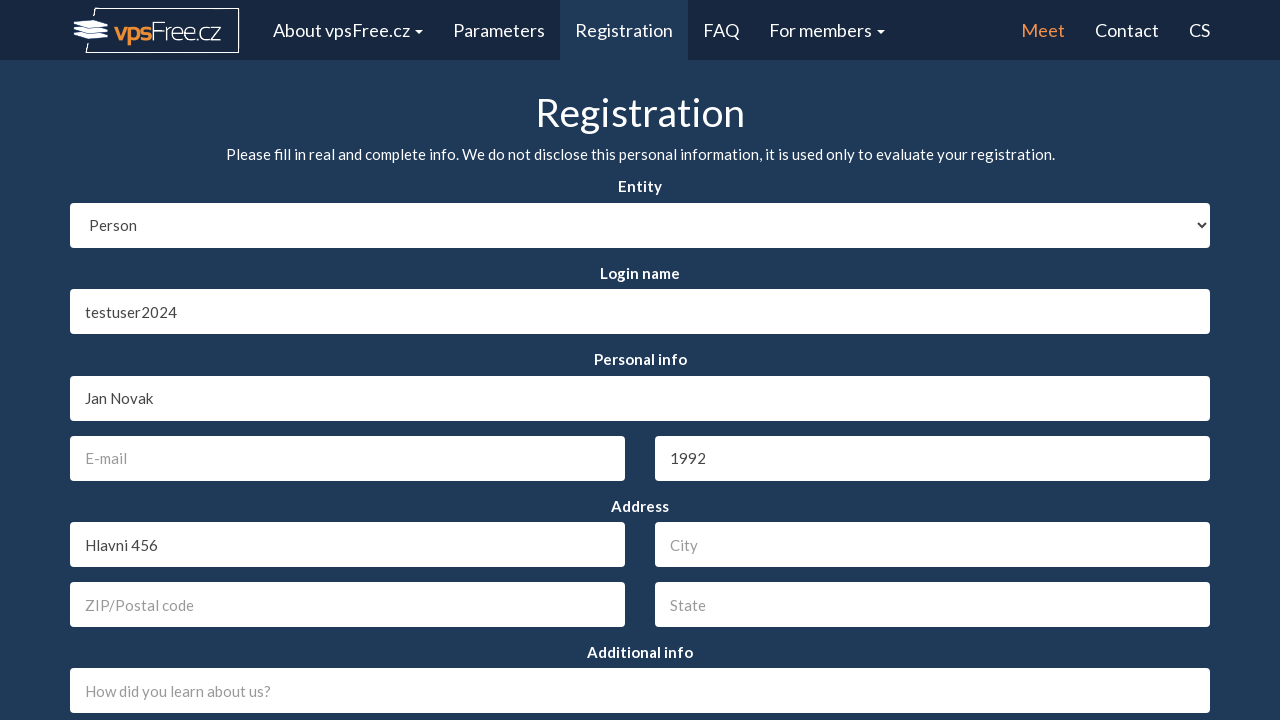

Filled city field with 'Praha' on #city
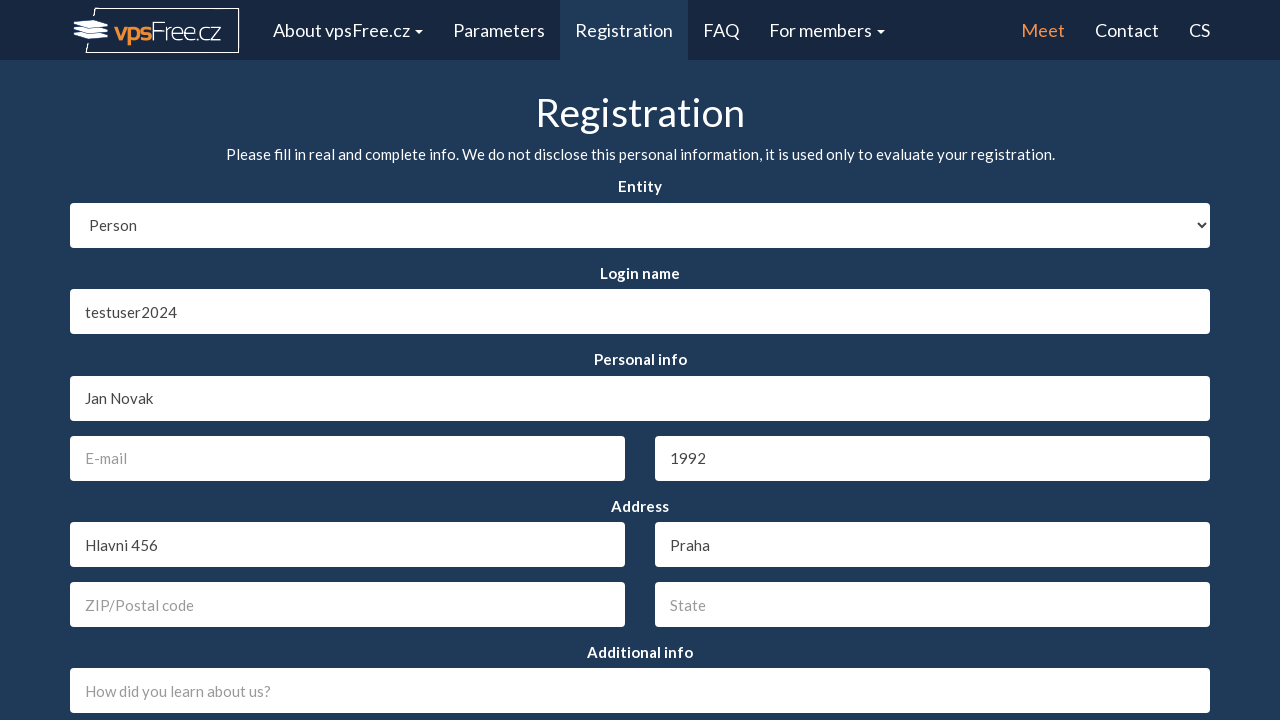

Filled zip code field with '11000' on #zip
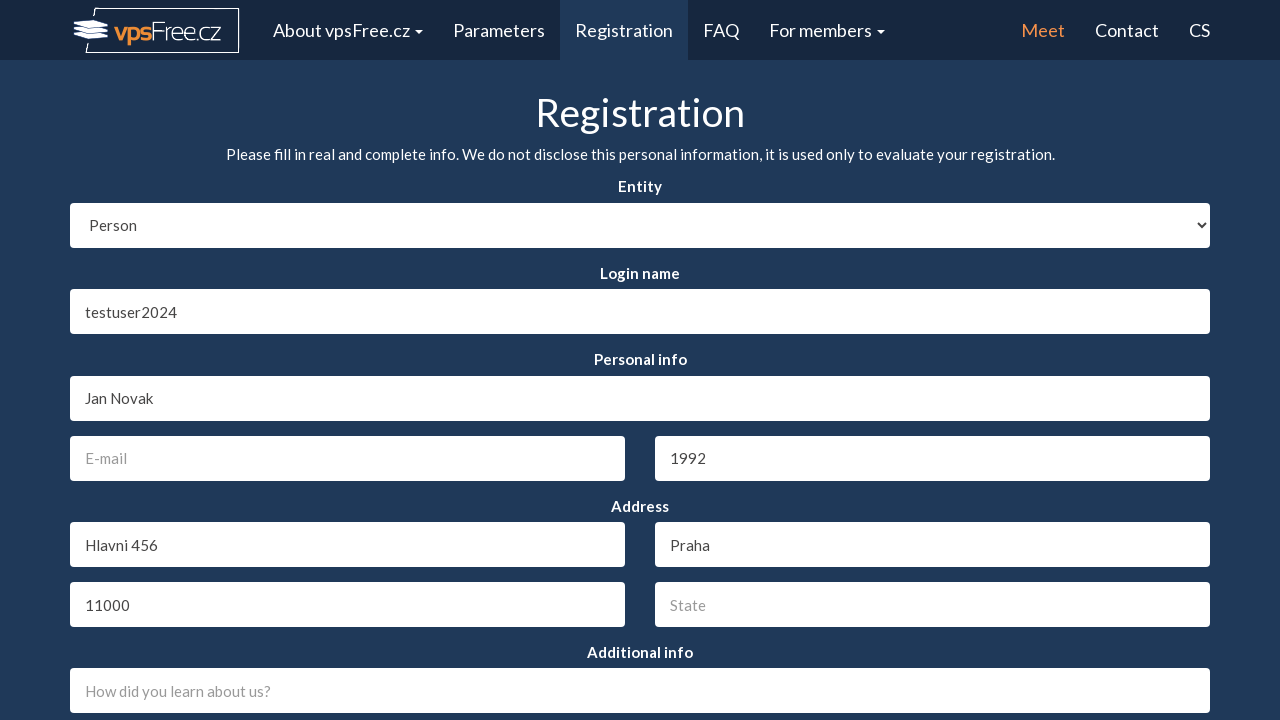

Filled country field with 'Czech Republic' on #country
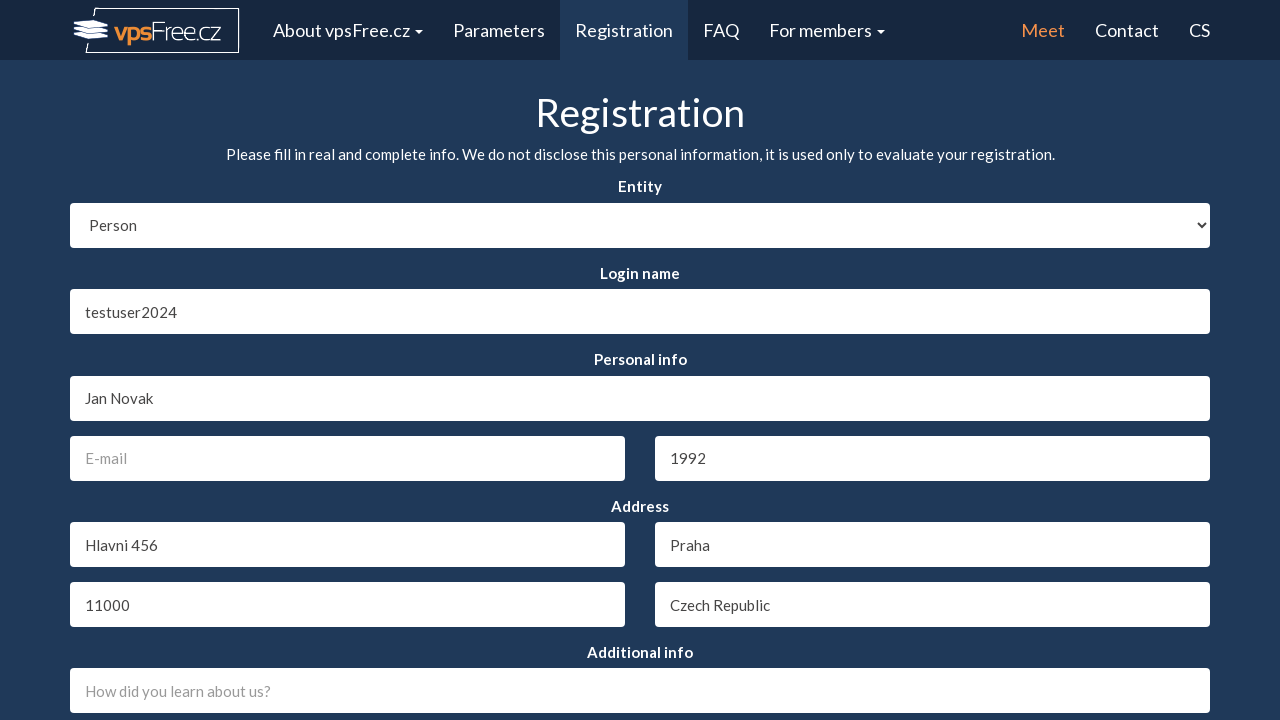

Filled email field with 'jannovak@seznam.cz' on #email
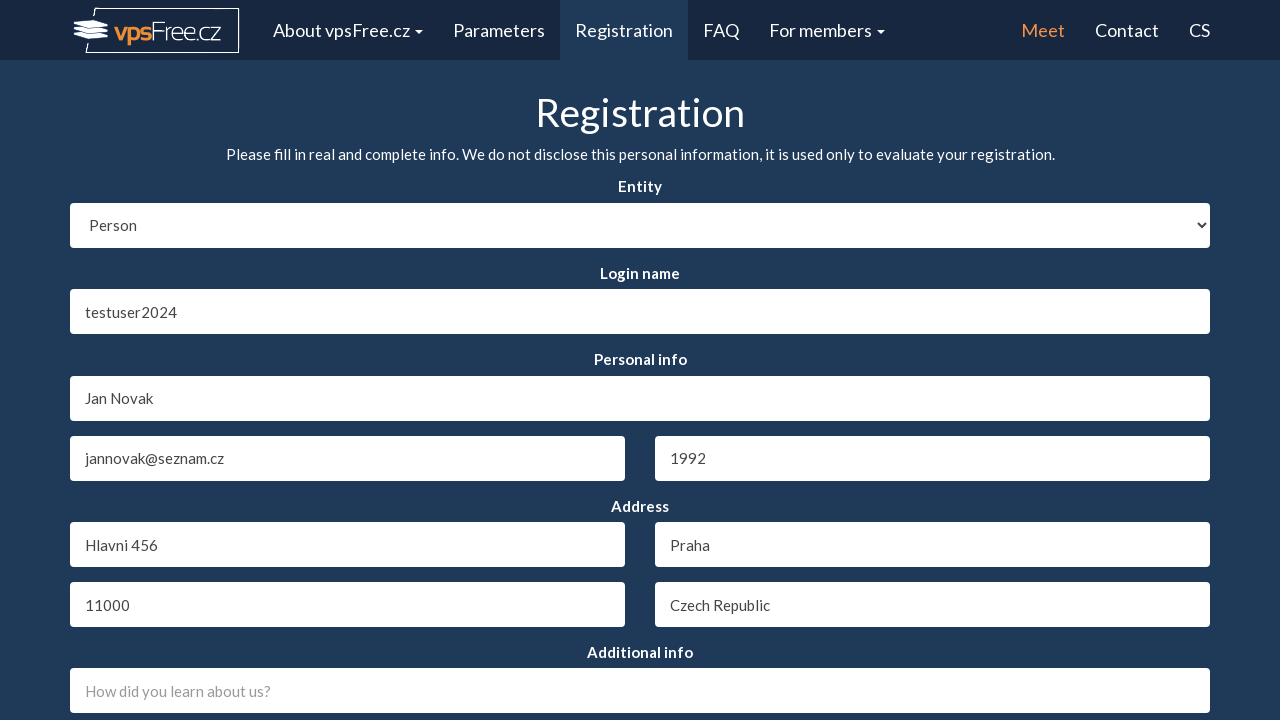

Selected distribution option (index 1) on #distribution
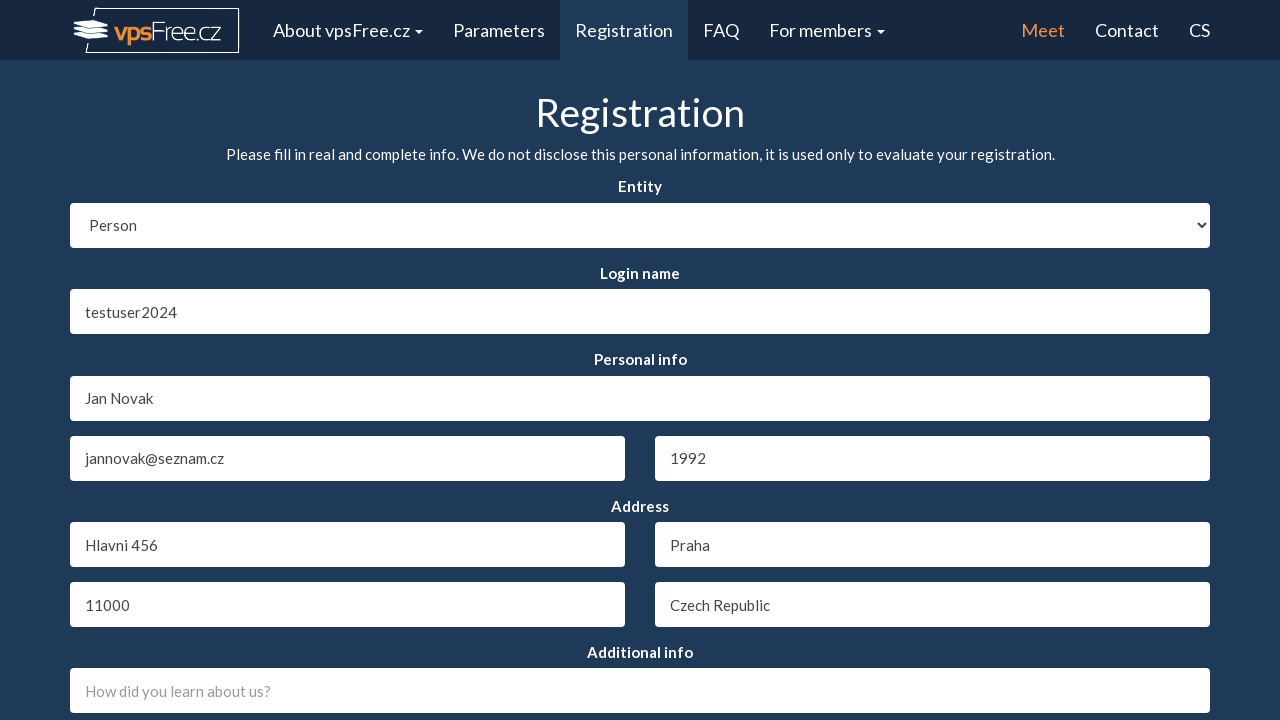

Selected location option (index 1) on #location
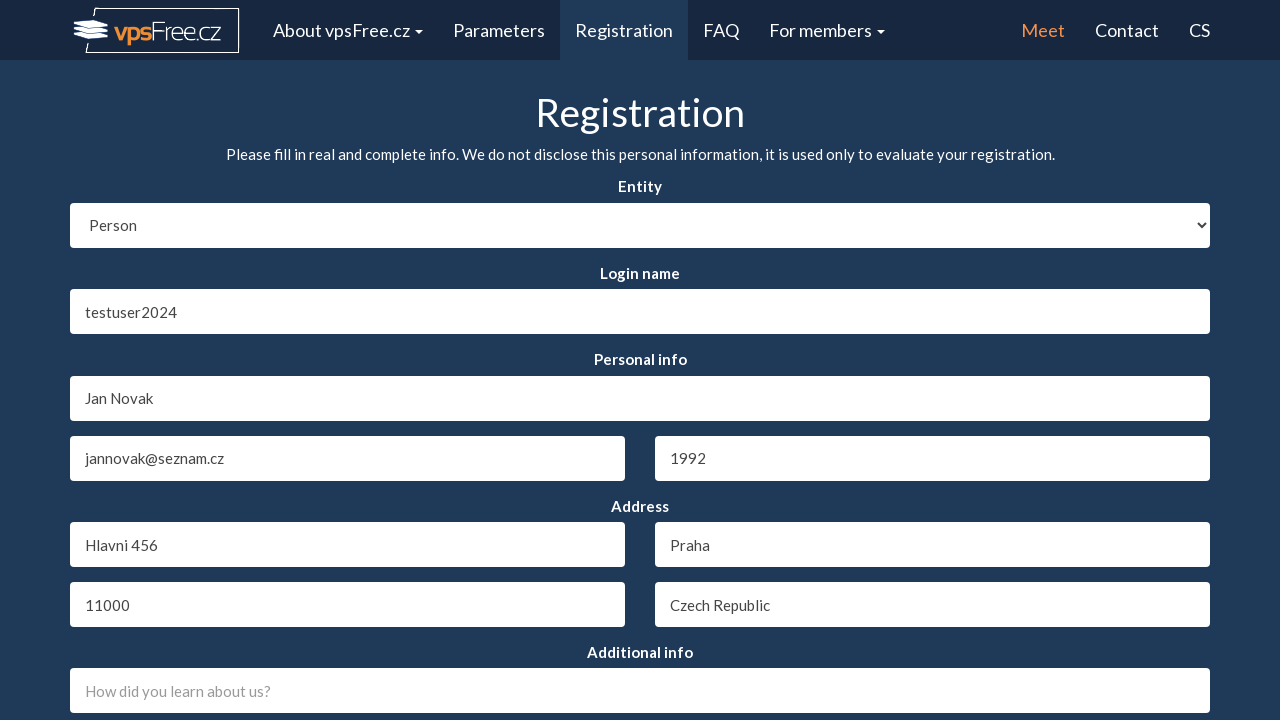

Selected currency option (index 1) on #currency
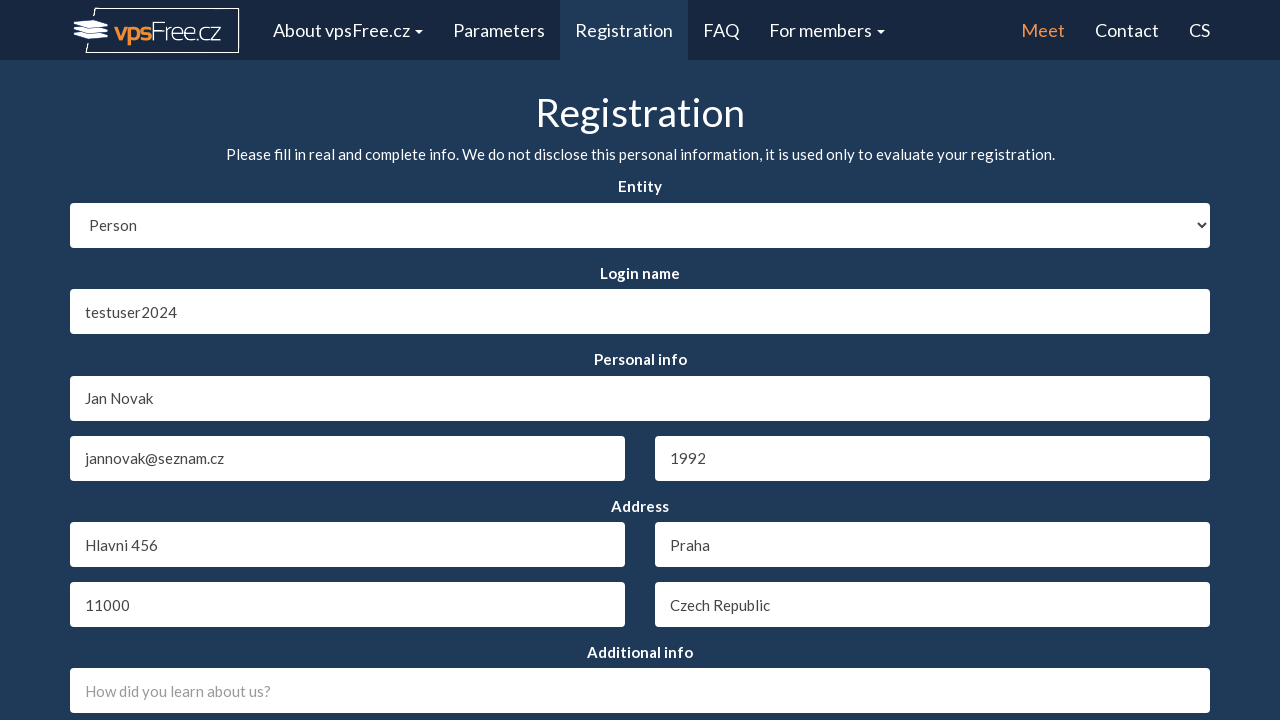

Scrolled submit button into view
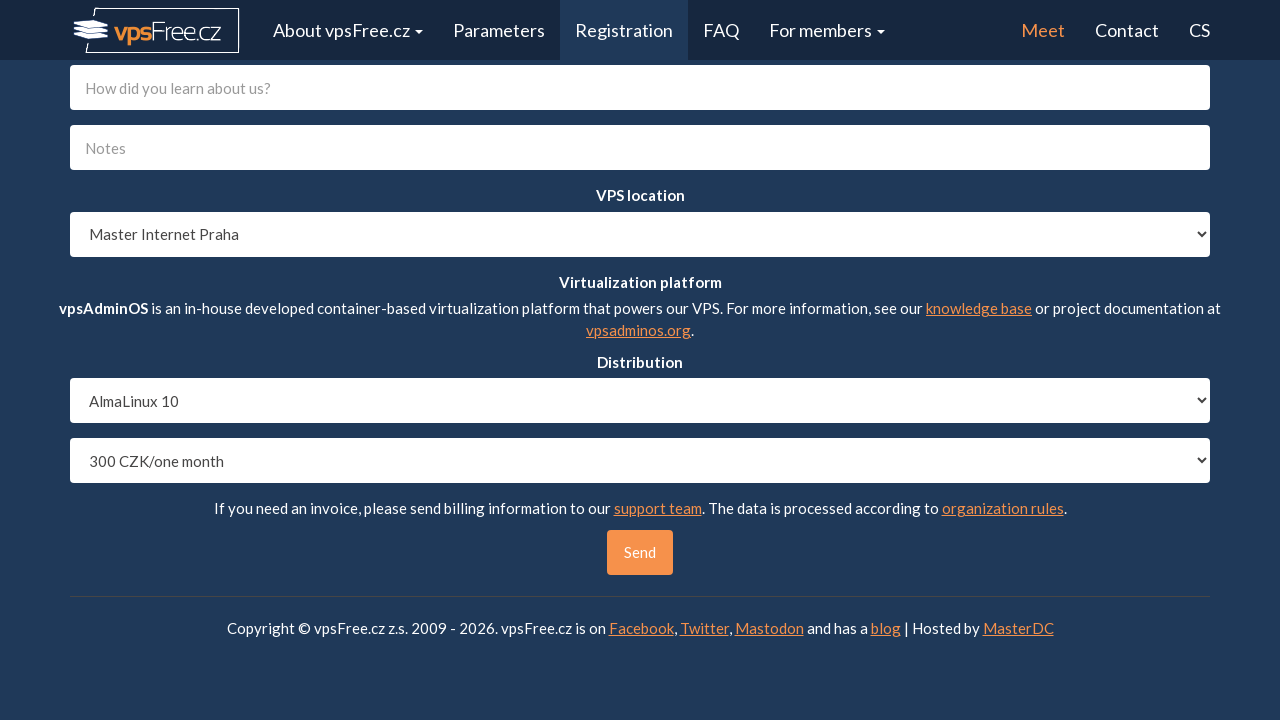

Clicked submit button to register at (640, 553) on #send
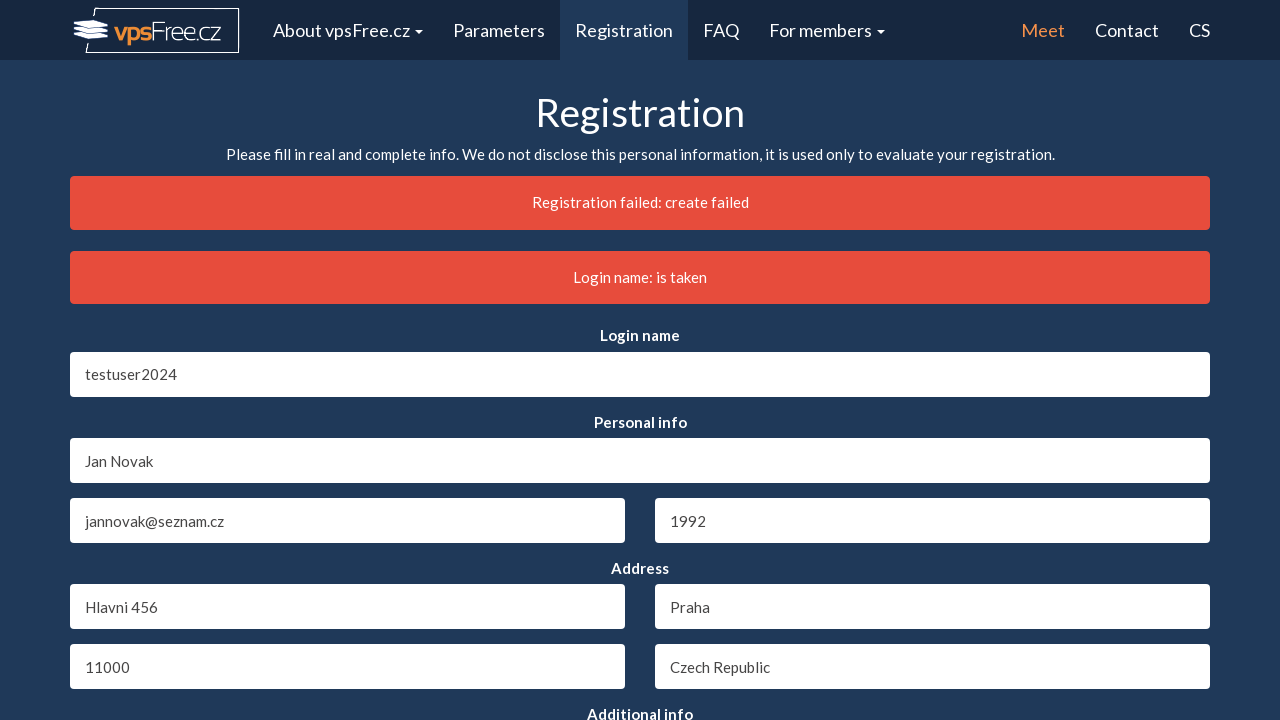

Waited for form submission to complete
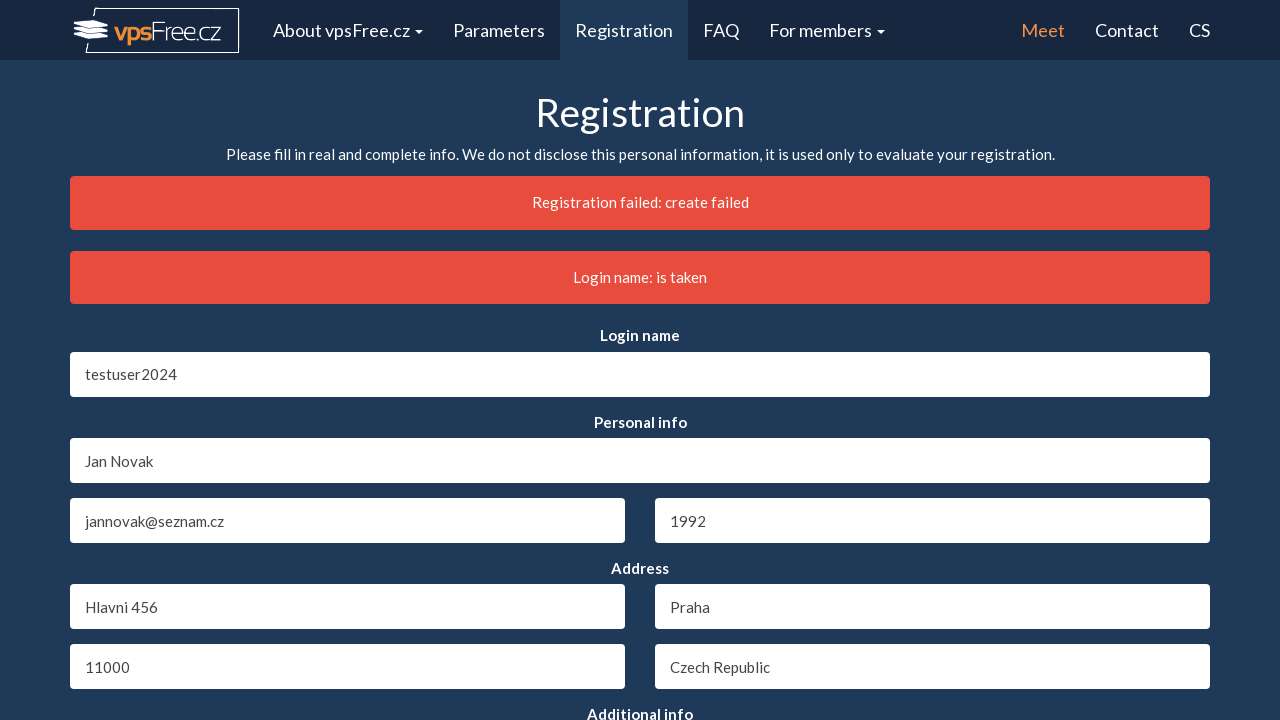

Verified successful submission - h1 header loaded
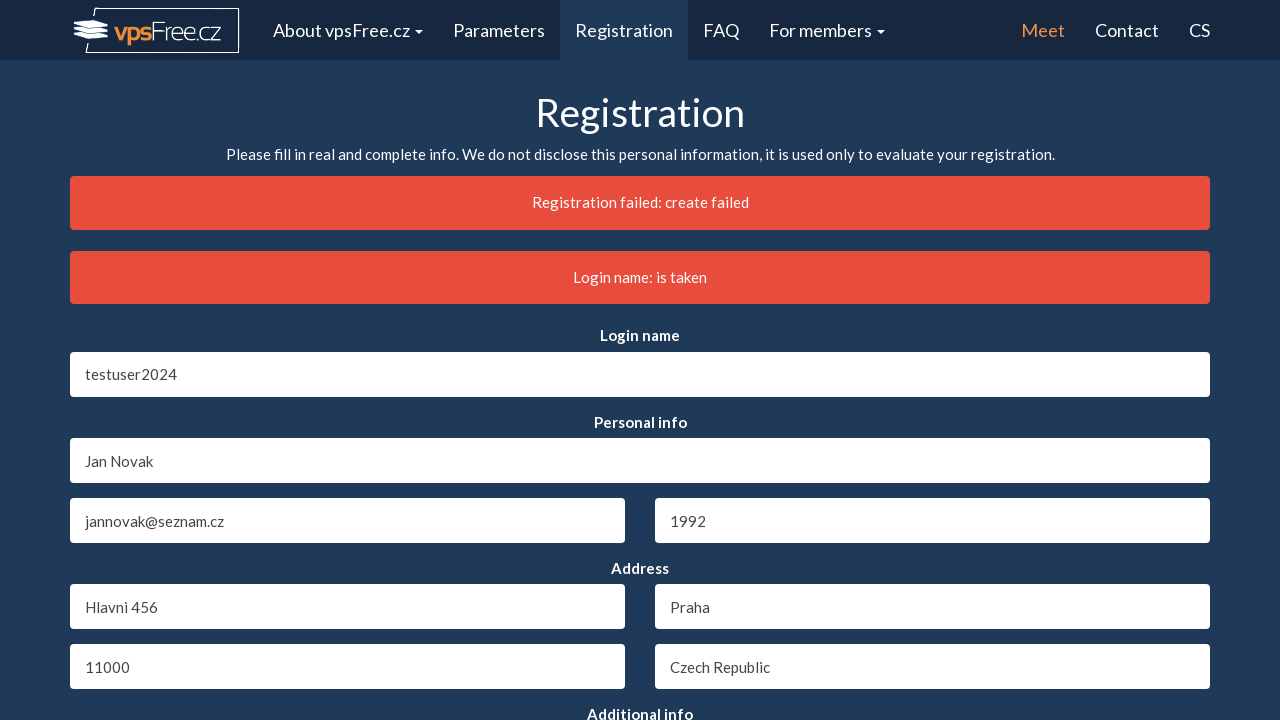

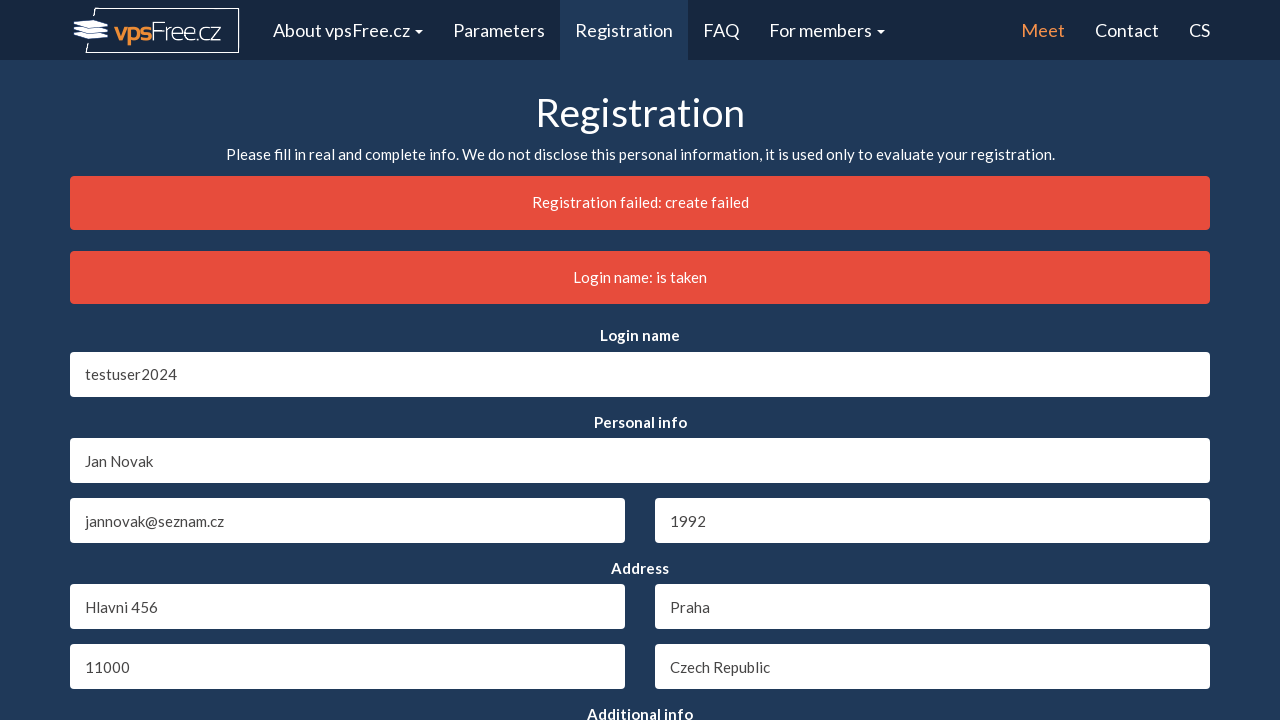